Tests entering text in a textarea, clicking a result button, and verifying the entered text is displayed in the result area

Starting URL: https://kristinek.github.io/site/examples/actions

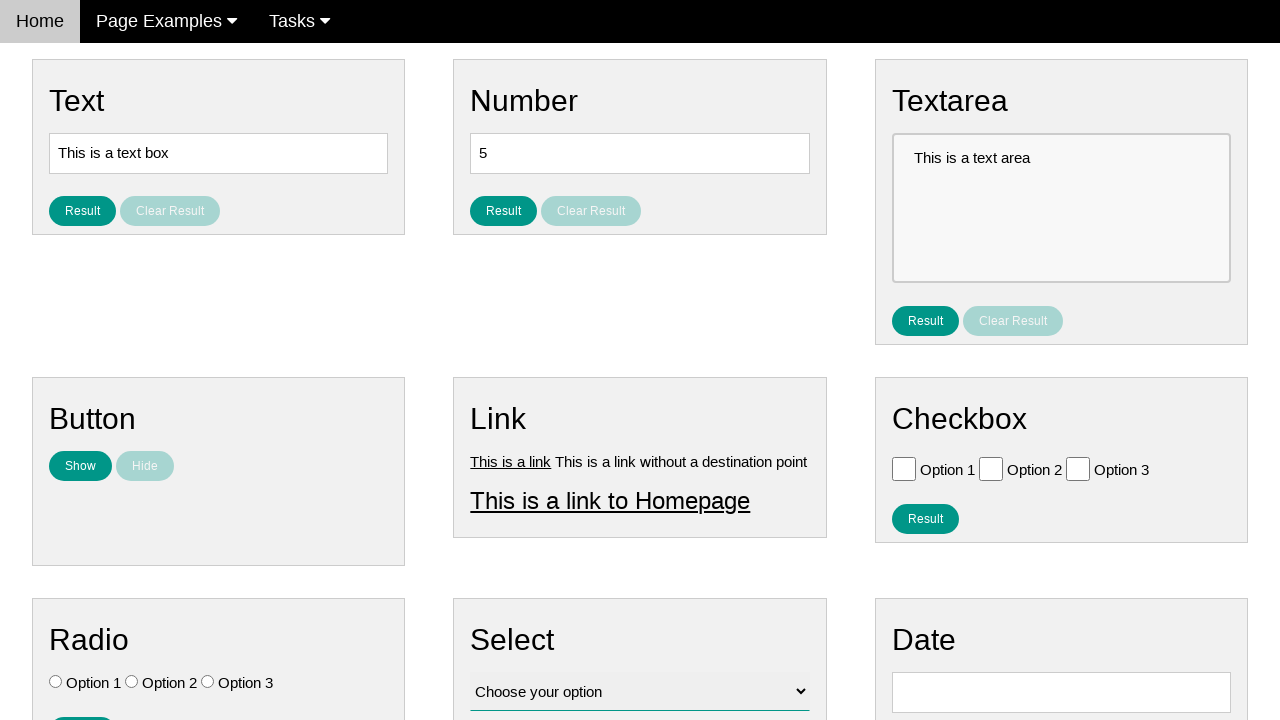

Filled textarea with 'Automation Testing in Text Area' on [name='vfb-10']
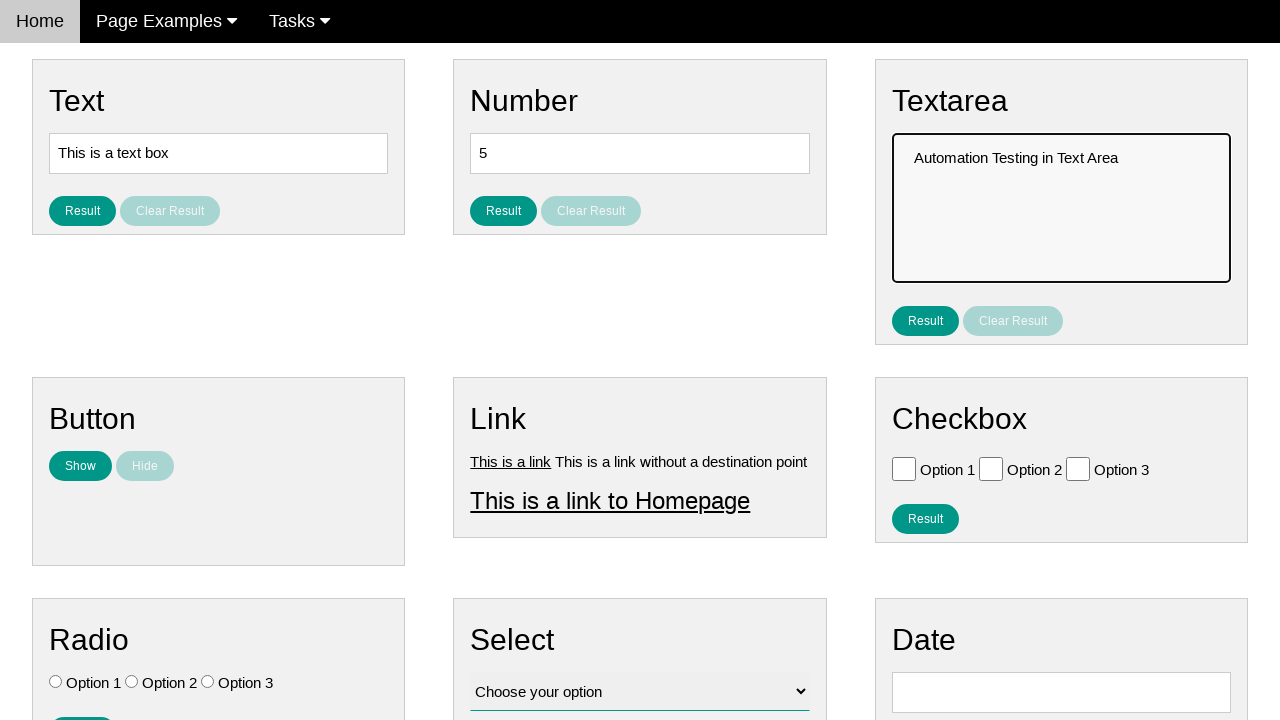

Clicked result button to submit textarea text at (925, 320) on #result_button_text_area
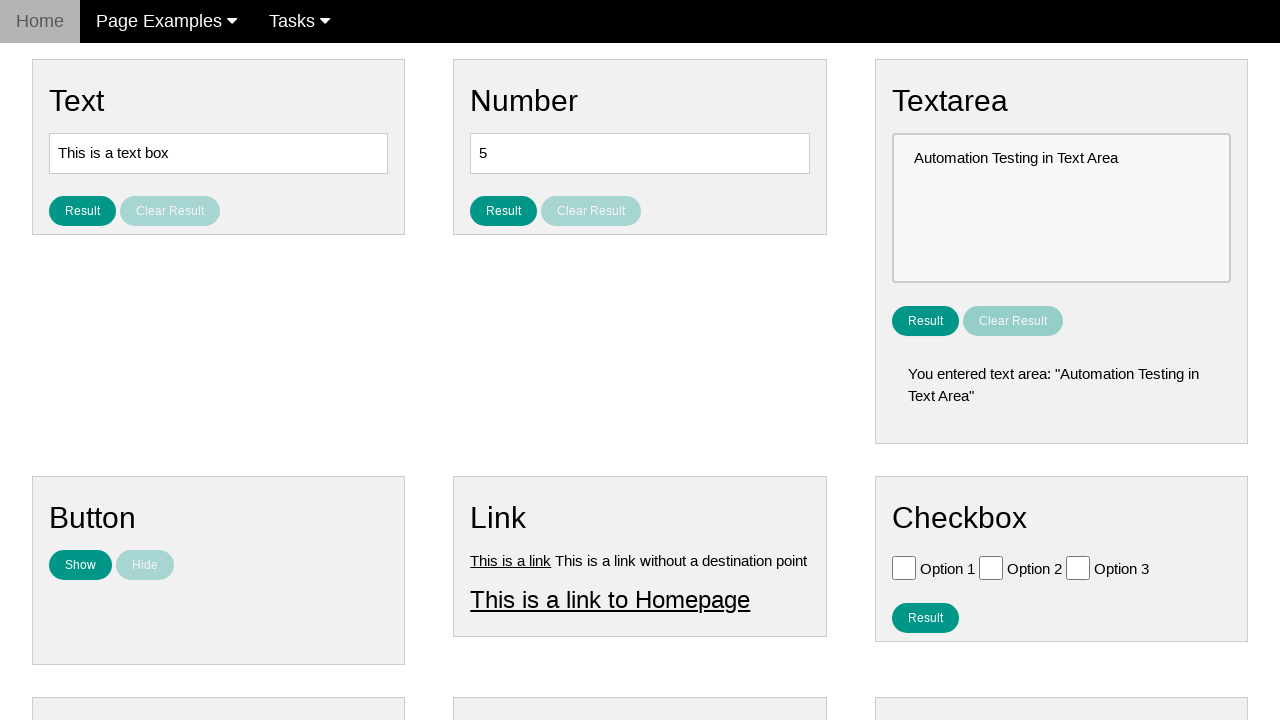

Result text area loaded and visible
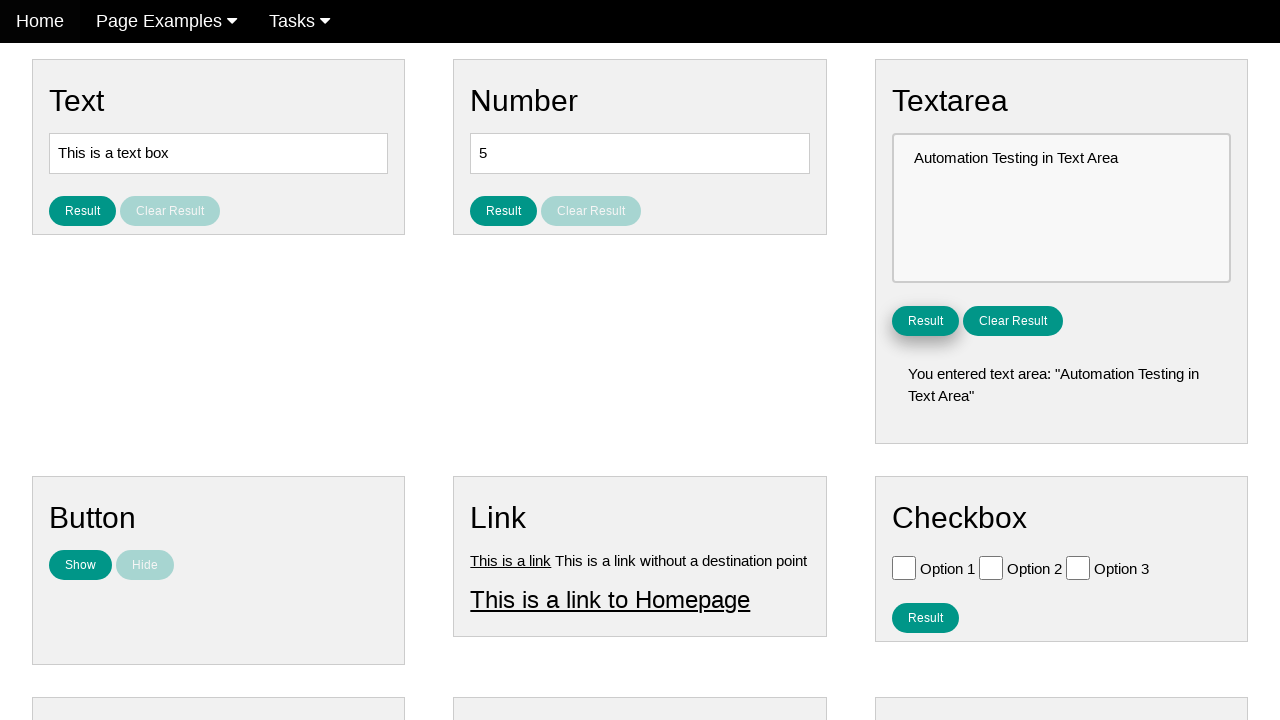

Verified that result text contains the entered value 'Automation Testing in Text Area'
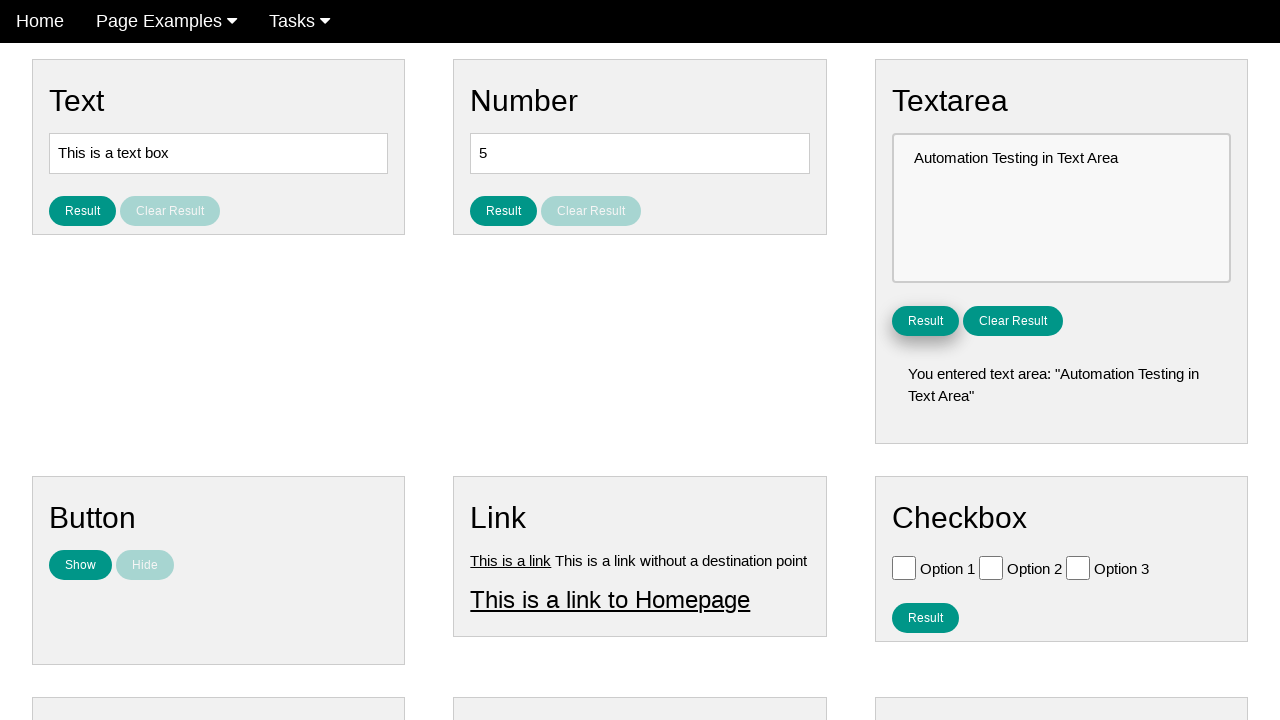

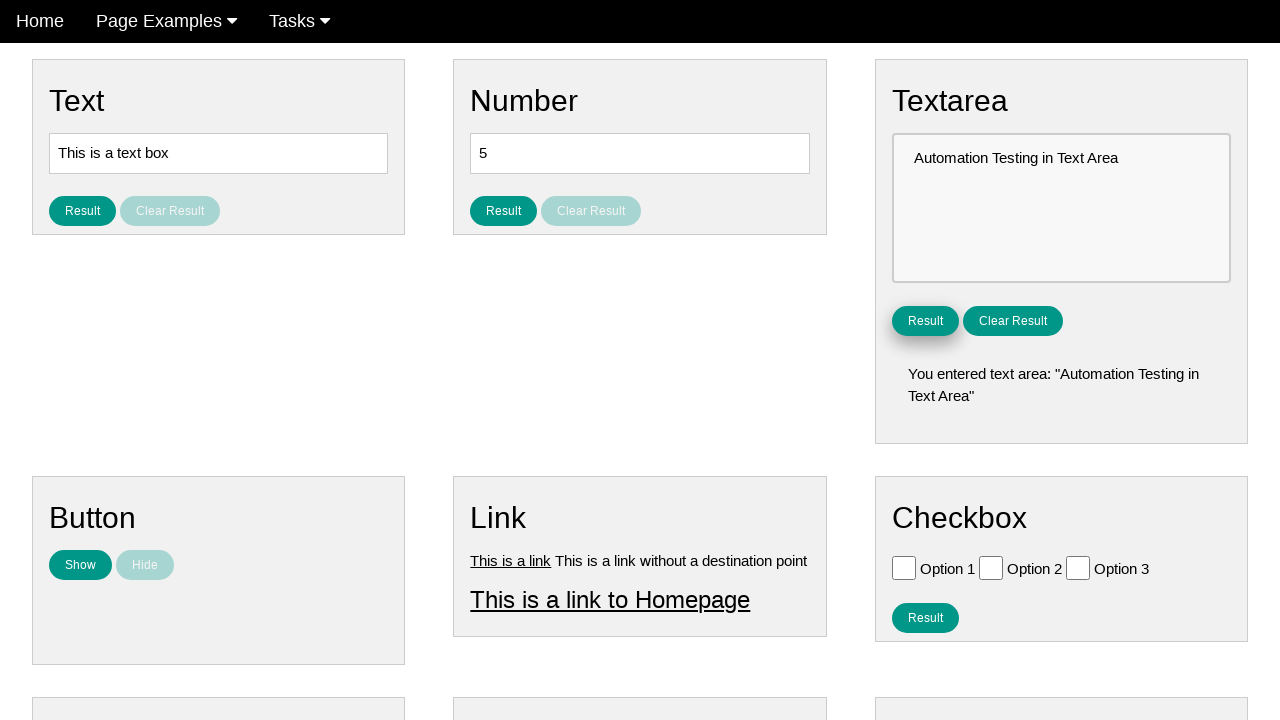